Tests JavaScript info alert by clicking a button to trigger an alert, verifying the alert text, and accepting it

Starting URL: http://the-internet.herokuapp.com/javascript_alerts

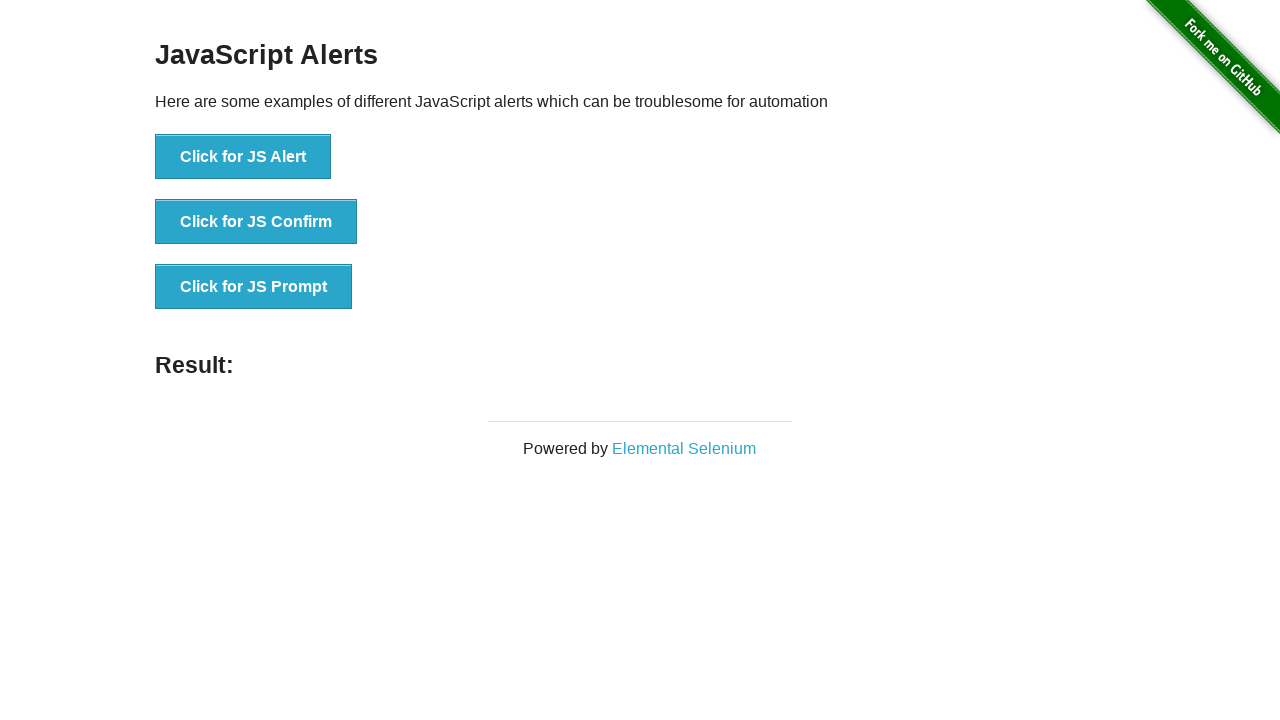

Clicked 'Click for JS Alert' button to trigger JavaScript alert at (243, 157) on xpath=//button[. = 'Click for JS Alert']
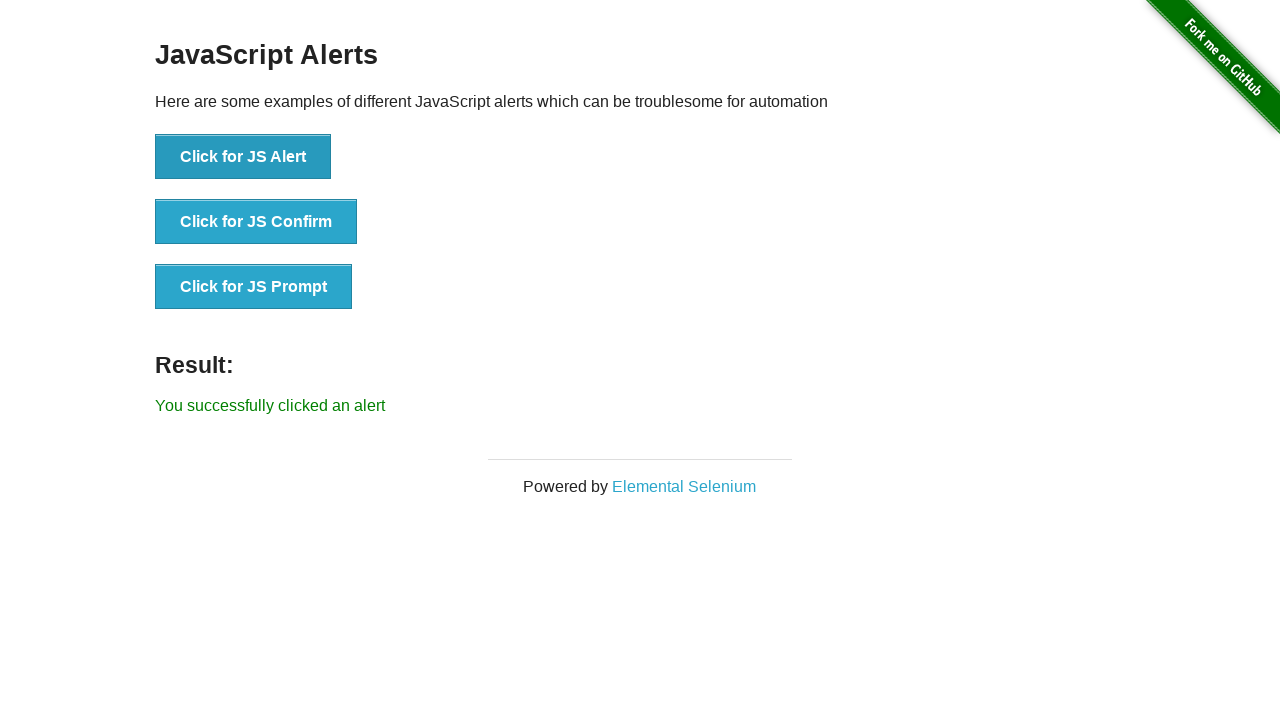

Registered dialog handler to accept alerts
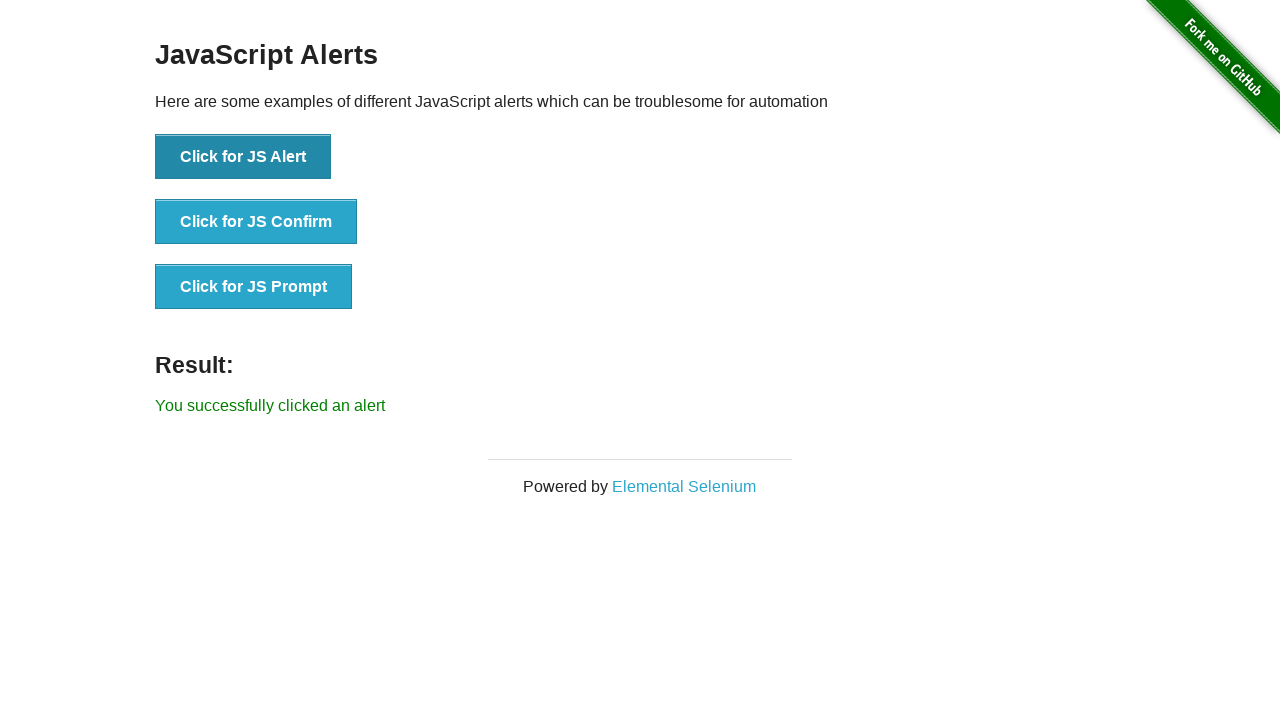

Registered one-time dialog handler with message verification
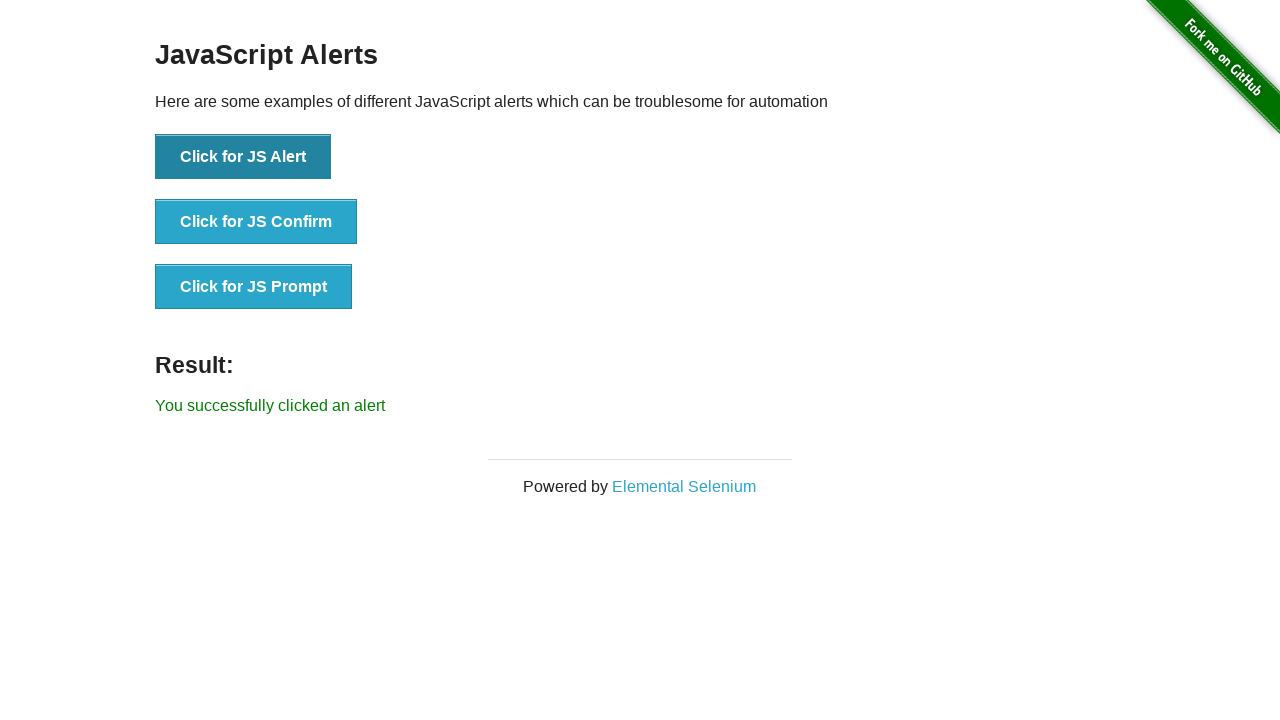

Clicked 'Click for JS Alert' button to trigger the info alert at (243, 157) on xpath=//button[. = 'Click for JS Alert']
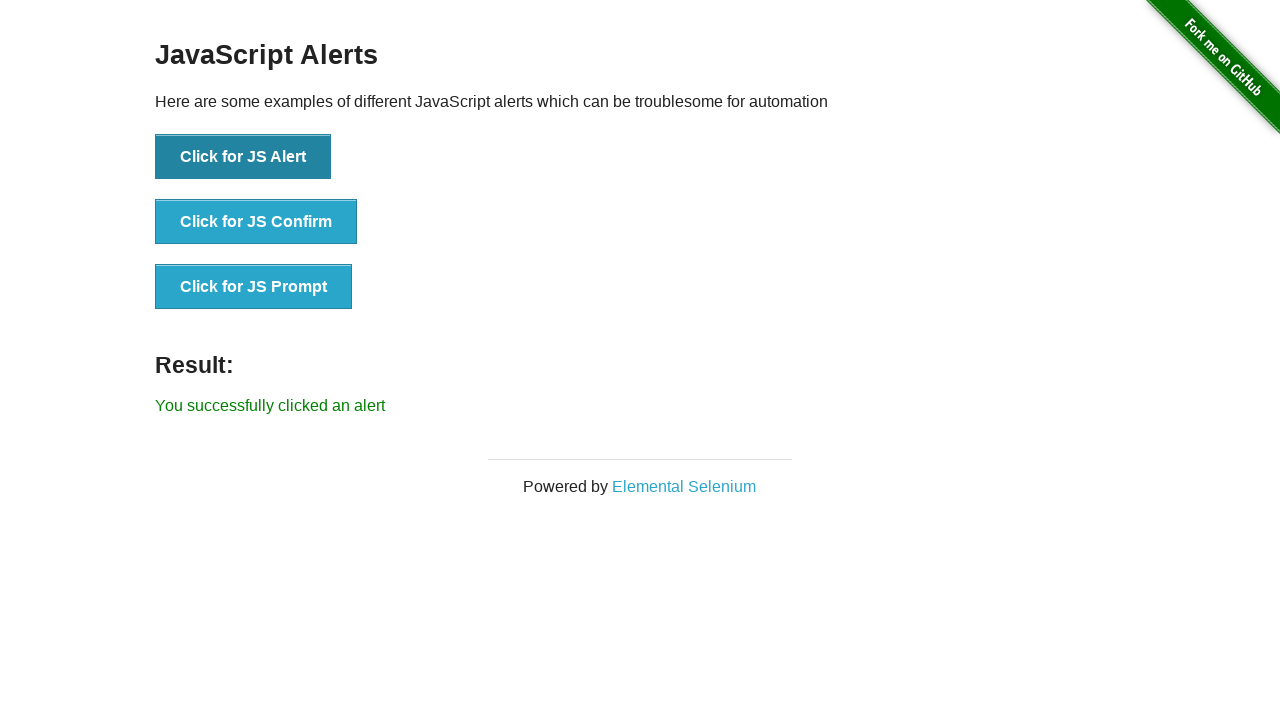

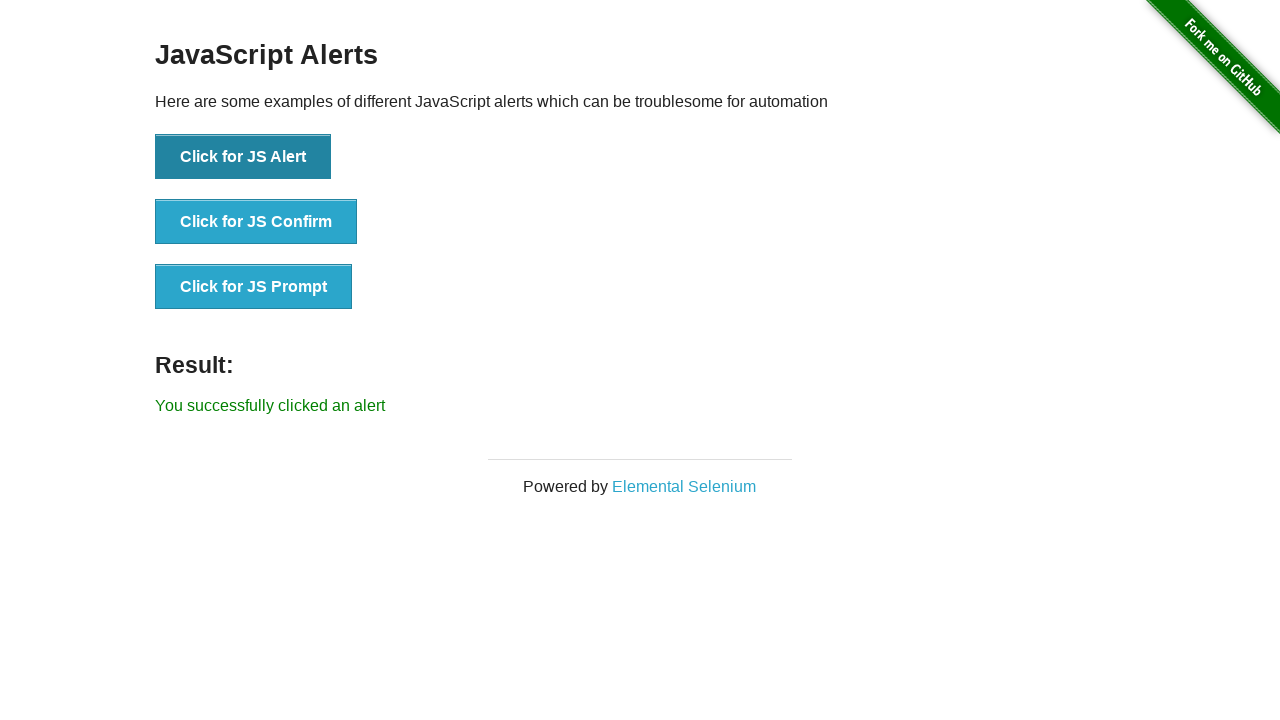